Tests double-click functionality using the dblclick method to trigger a double-click event on a button element

Starting URL: https://testautomationpractice.blogspot.com/

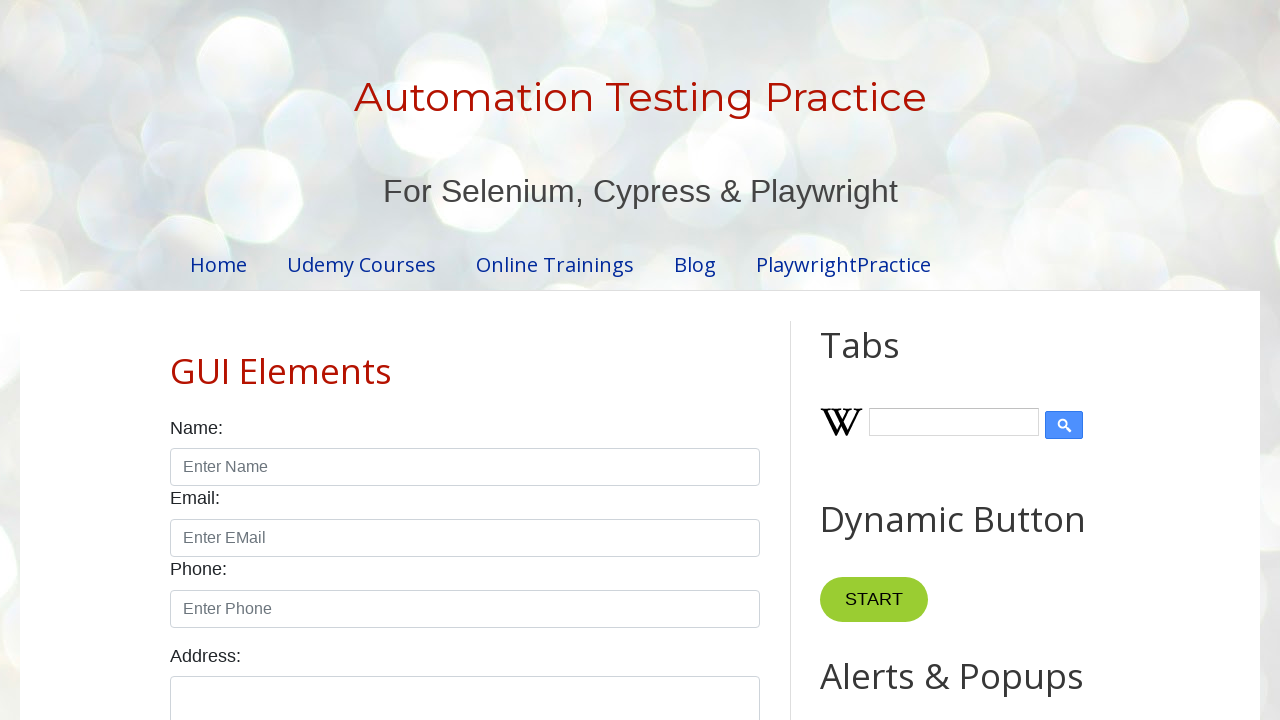

Double-clicked the button with ondblclick='myFunction1()' event handler at (885, 360) on button[ondblclick='myFunction1()']
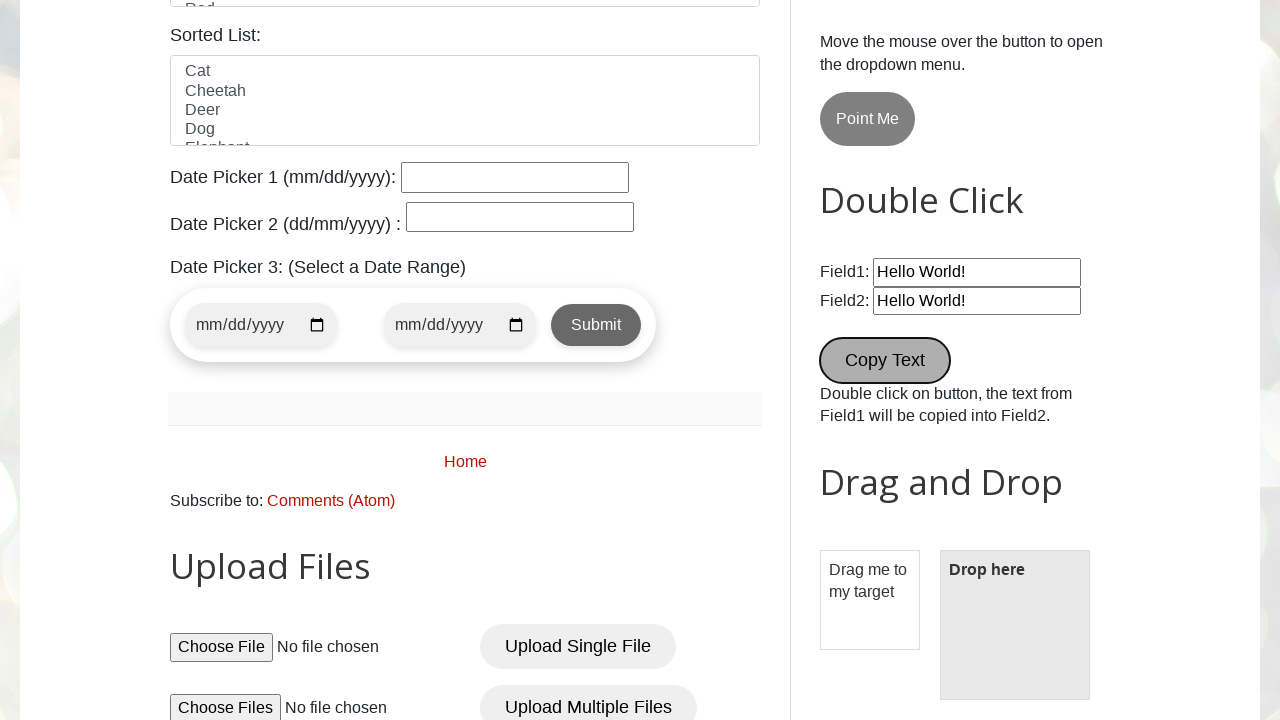

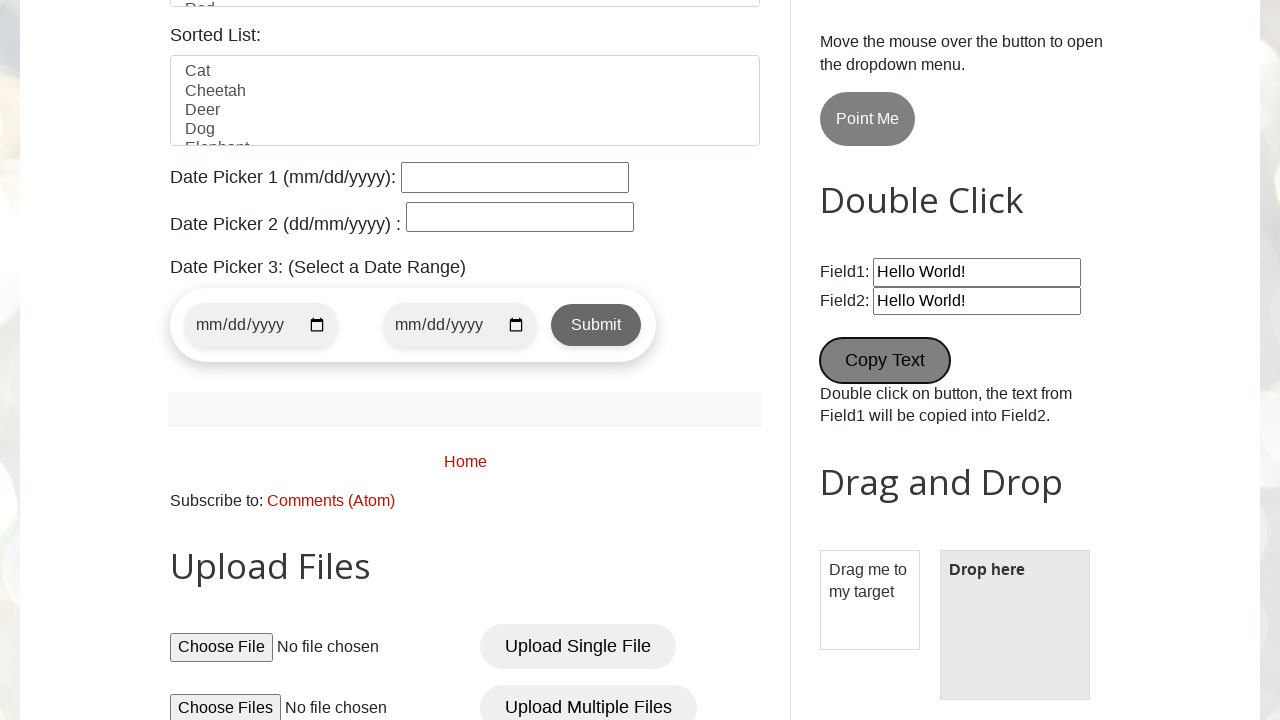